Tests waiting for an element to be present on the page and then filling it with text

Starting URL: https://classic.crmpro.com/

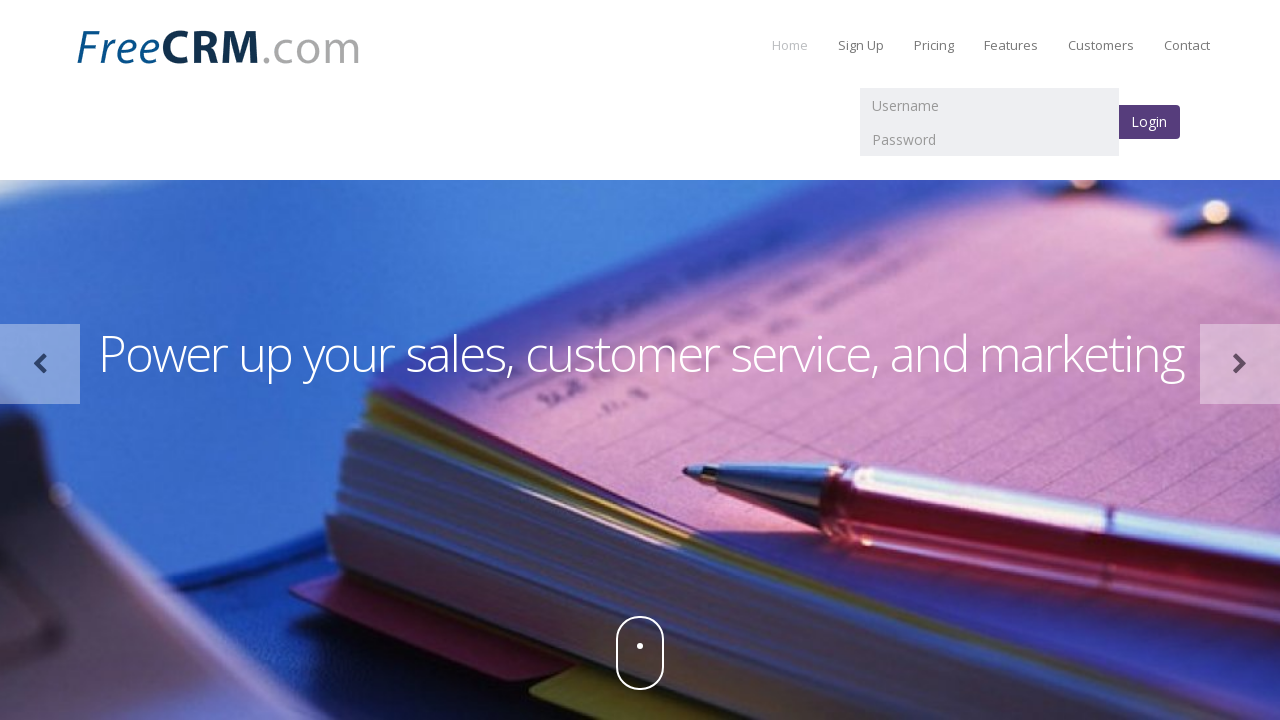

Waited for username field to be present on the page
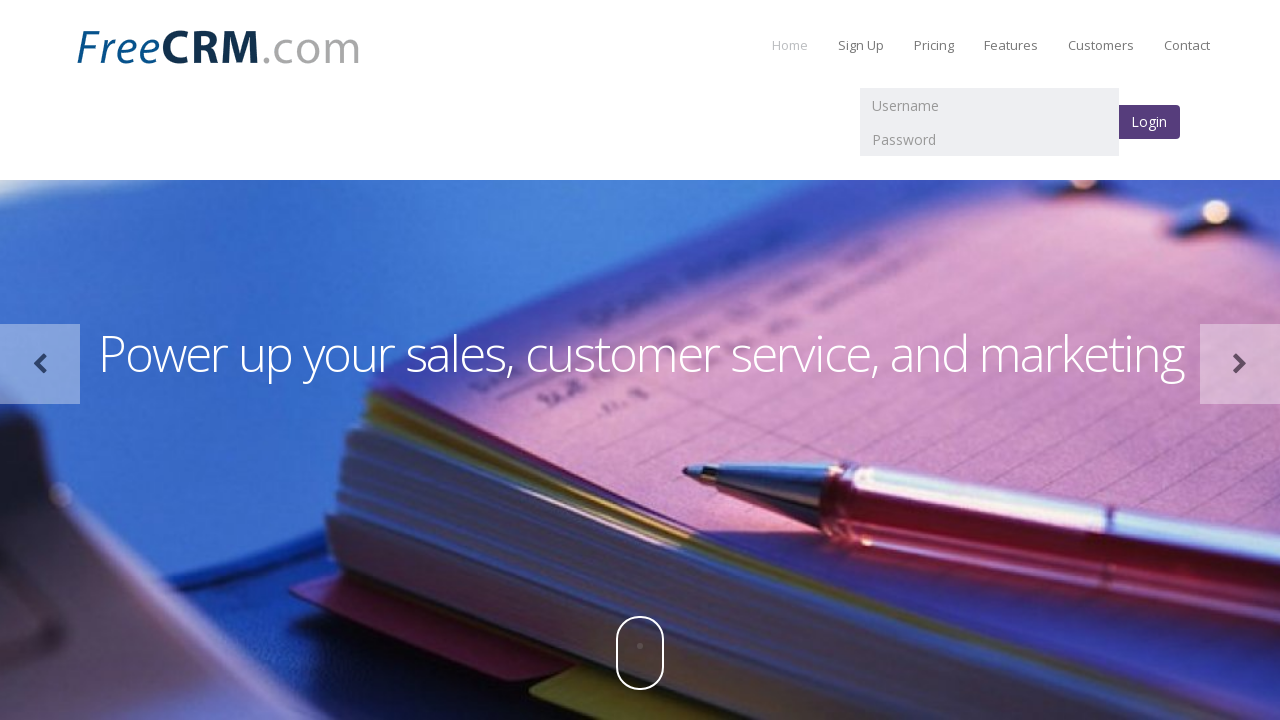

Filled username field with 'Testing' on input[name='username']
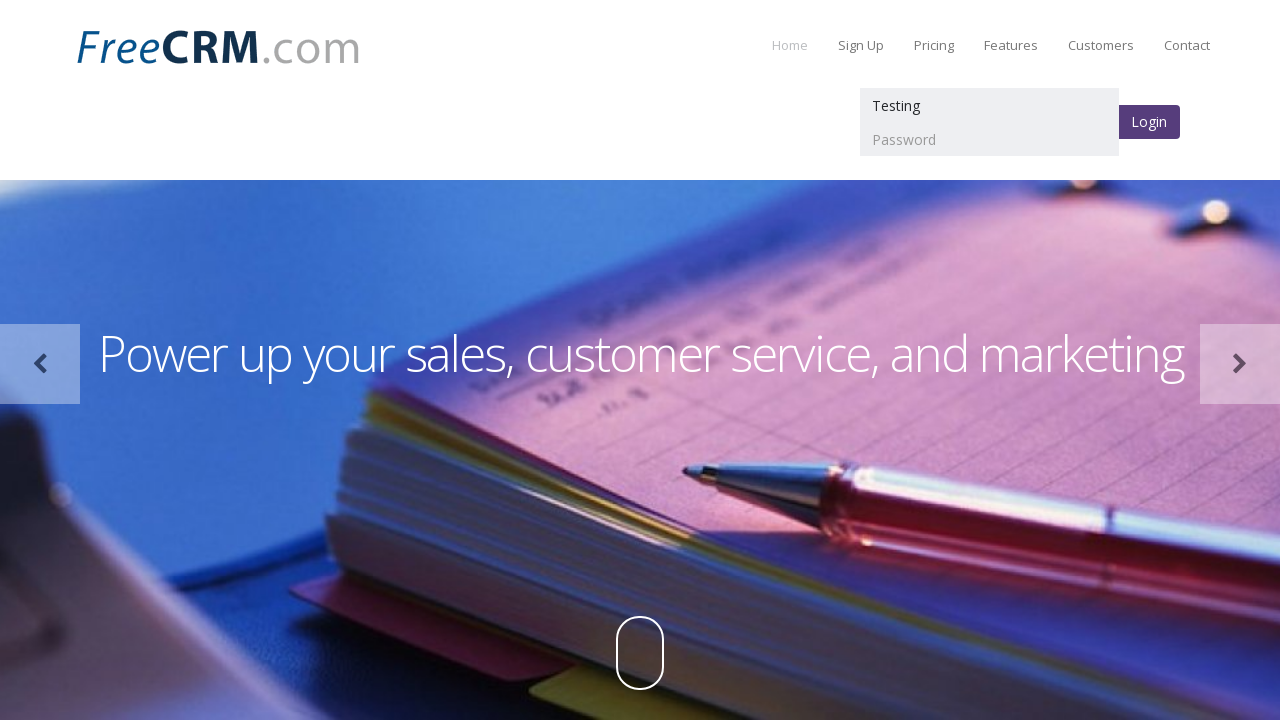

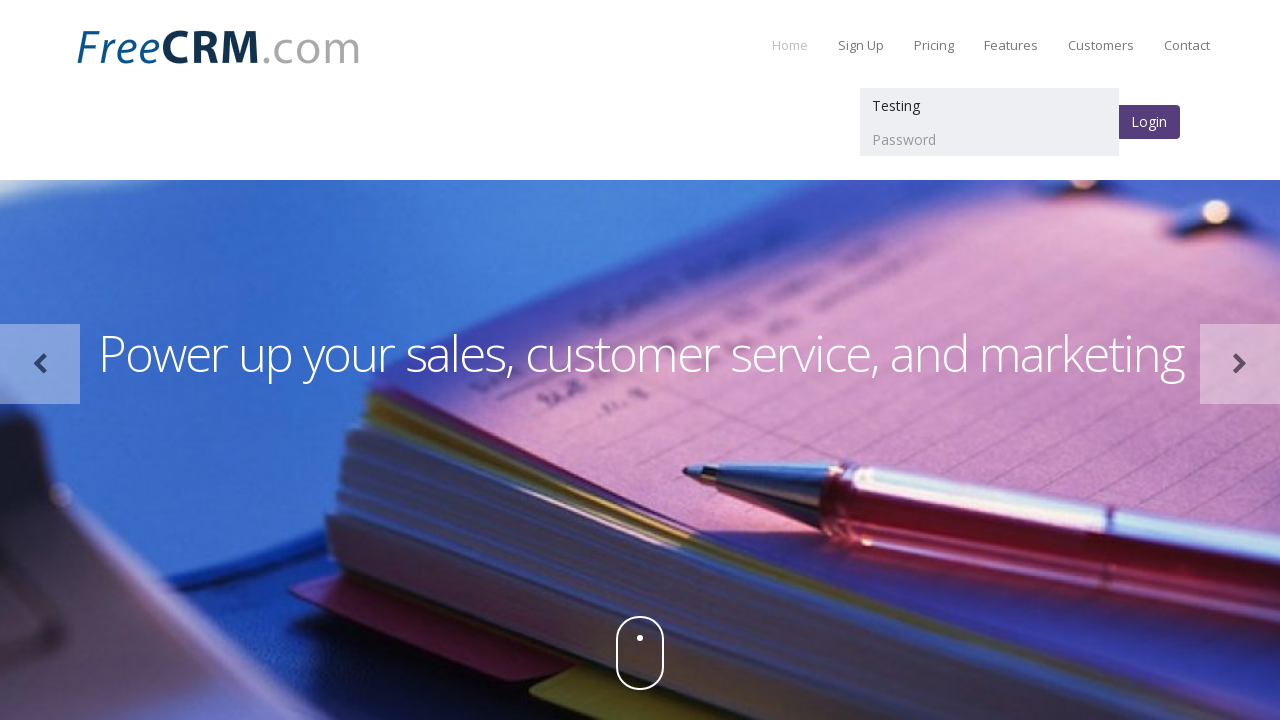